Tests adding five elements by clicking the "Add Element" button five times and verifying all elements were added

Starting URL: https://the-internet.herokuapp.com/

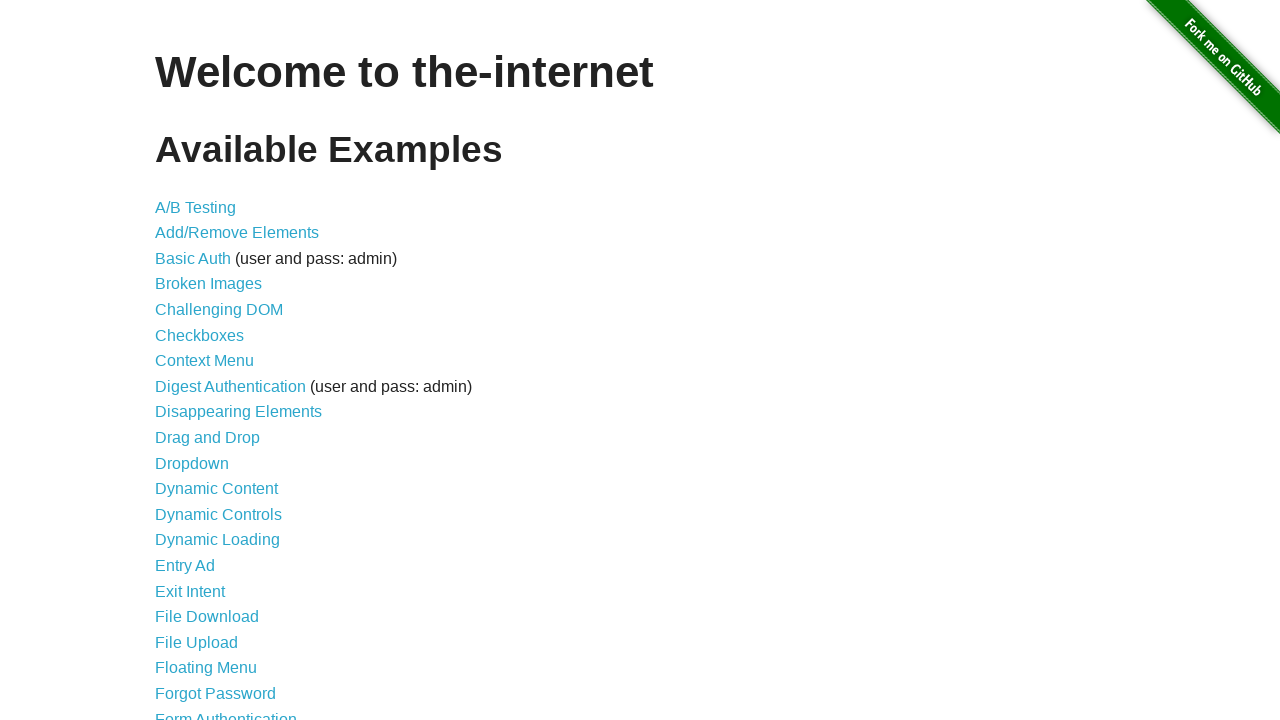

Clicked on Add/Remove Elements link at (237, 233) on text=Add/Remove Elements
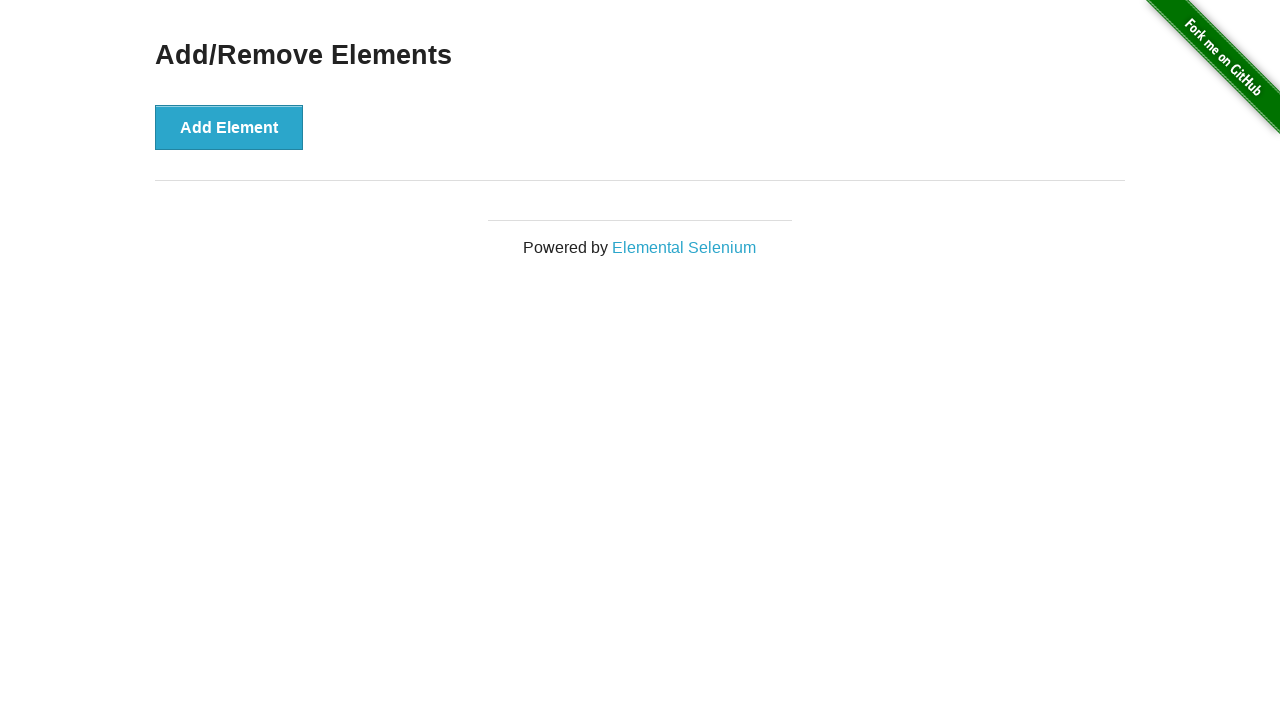

Clicked Add Element button (iteration 1/5) at (229, 127) on xpath=//button[text()='Add Element']
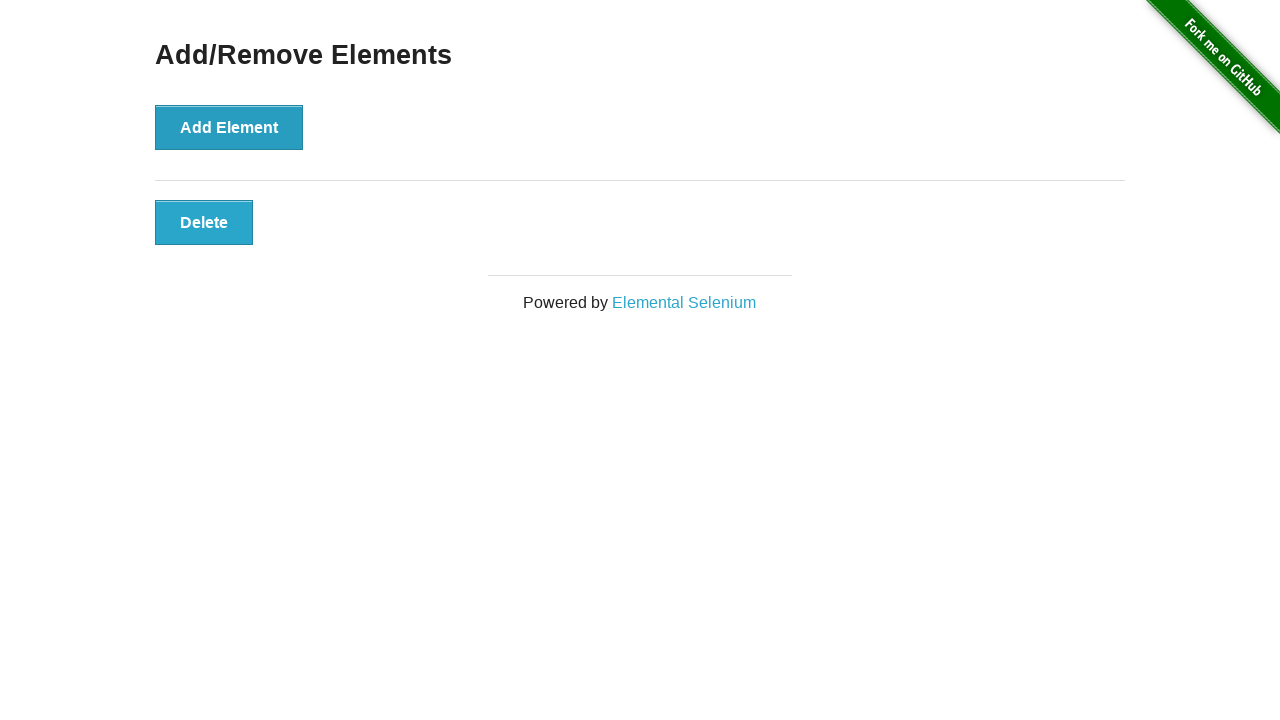

Clicked Add Element button (iteration 2/5) at (229, 127) on xpath=//button[text()='Add Element']
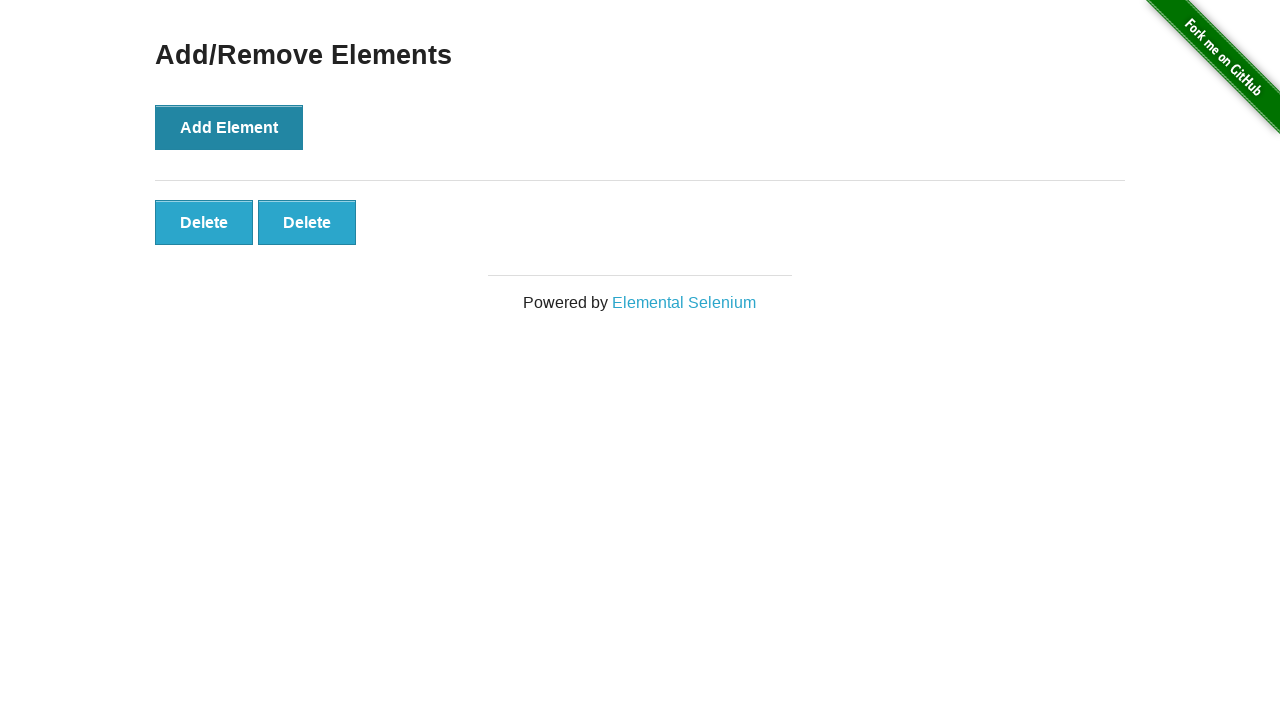

Clicked Add Element button (iteration 3/5) at (229, 127) on xpath=//button[text()='Add Element']
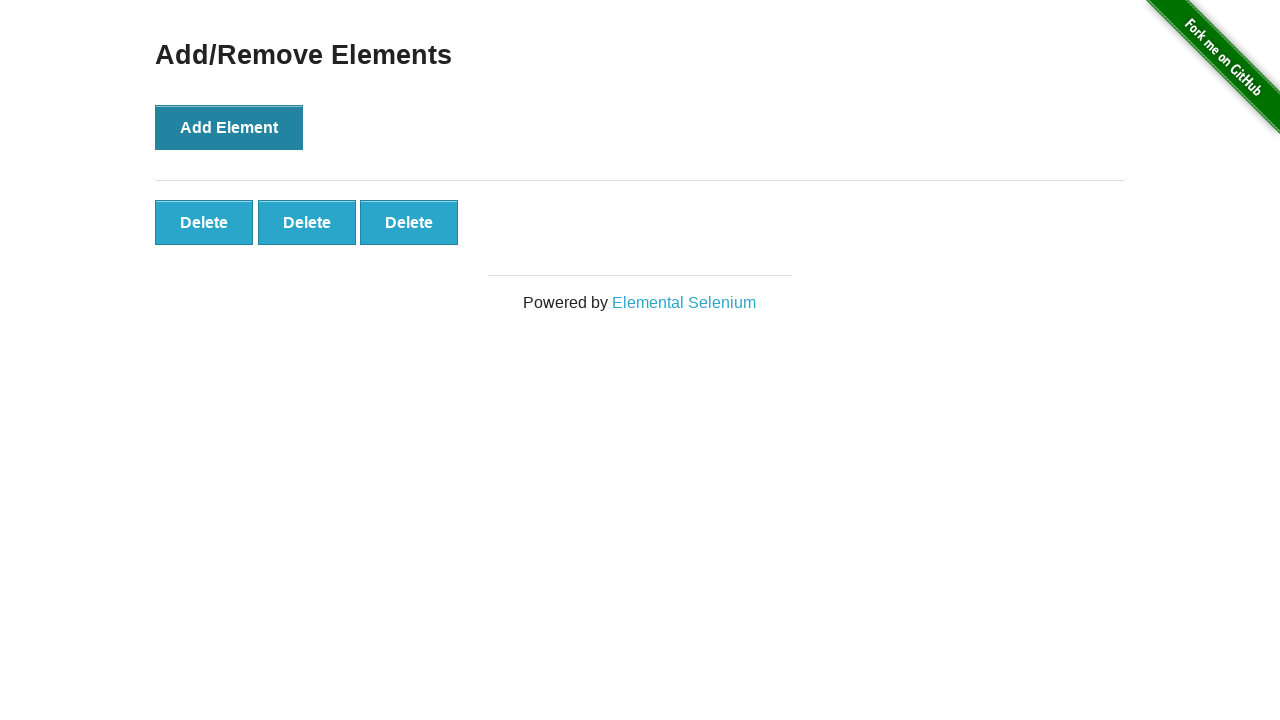

Clicked Add Element button (iteration 4/5) at (229, 127) on xpath=//button[text()='Add Element']
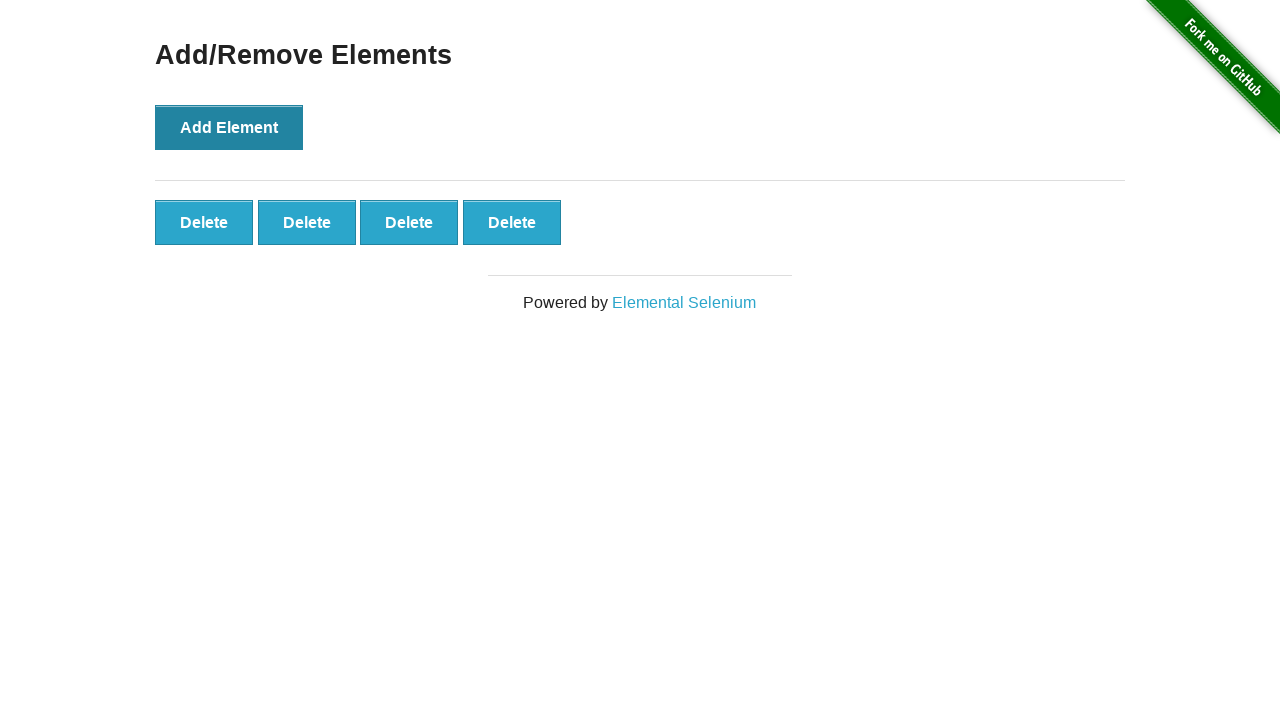

Clicked Add Element button (iteration 5/5) at (229, 127) on xpath=//button[text()='Add Element']
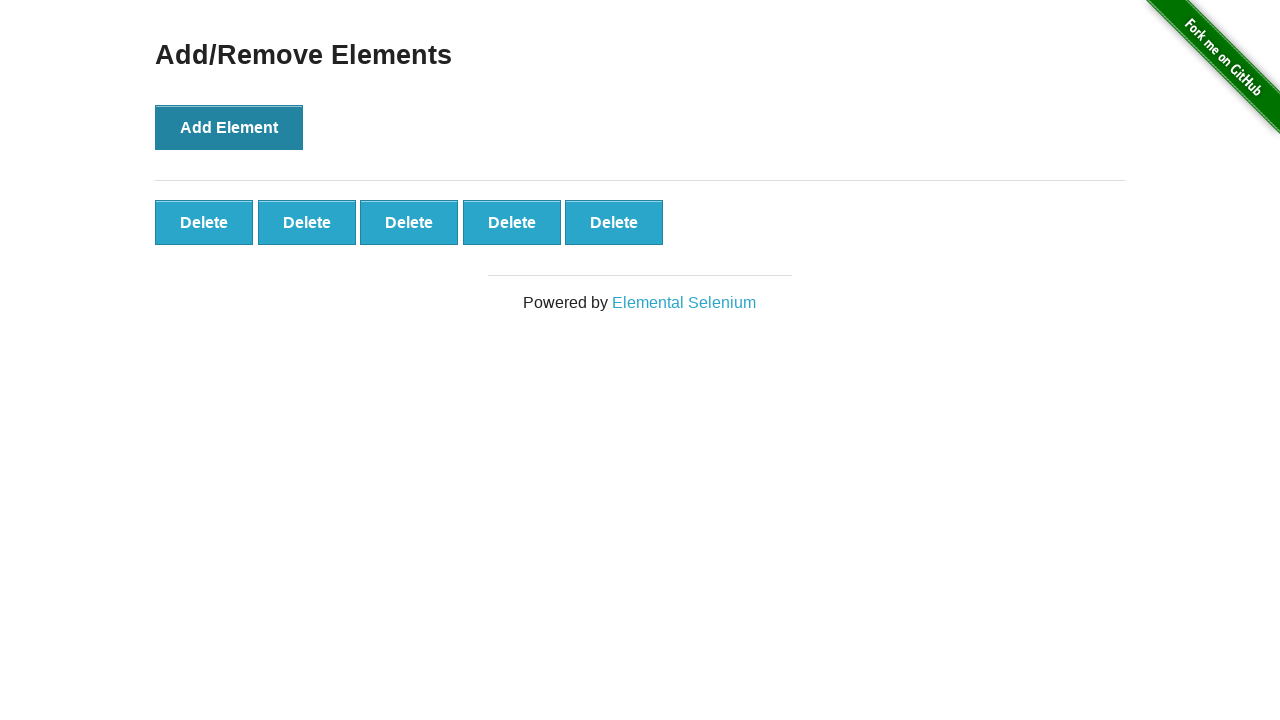

Verified all added elements are visible on the page
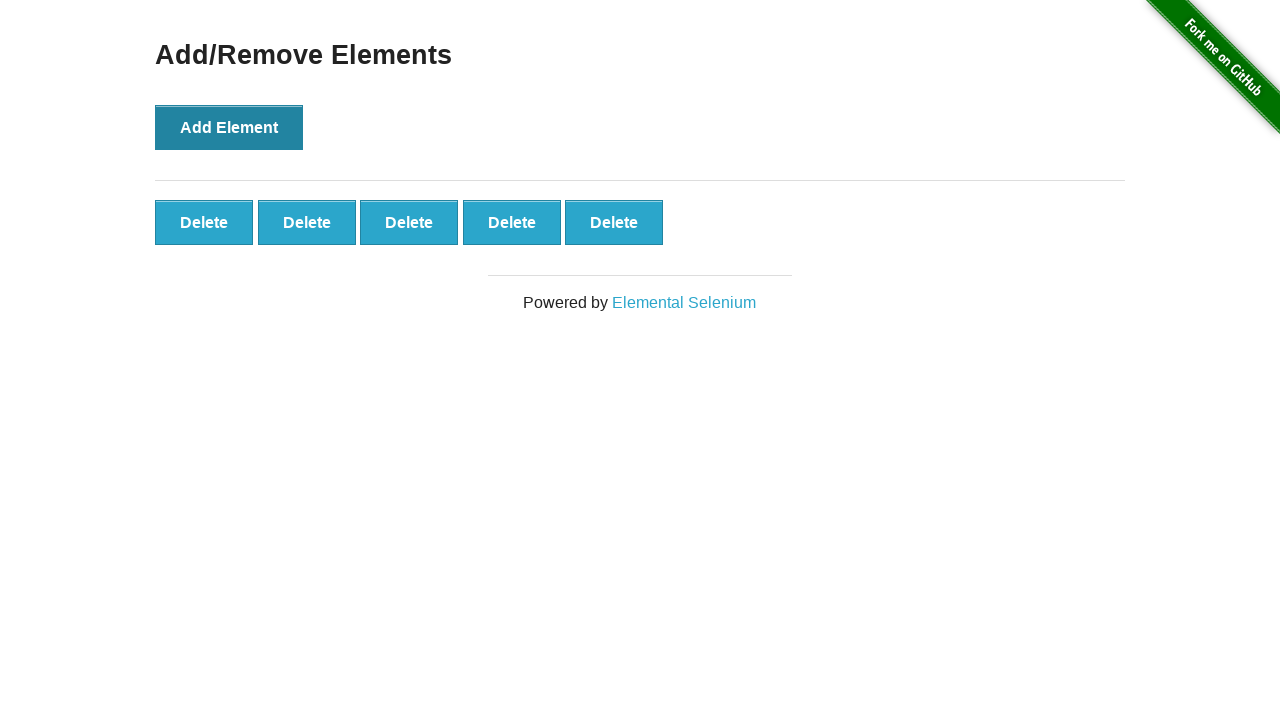

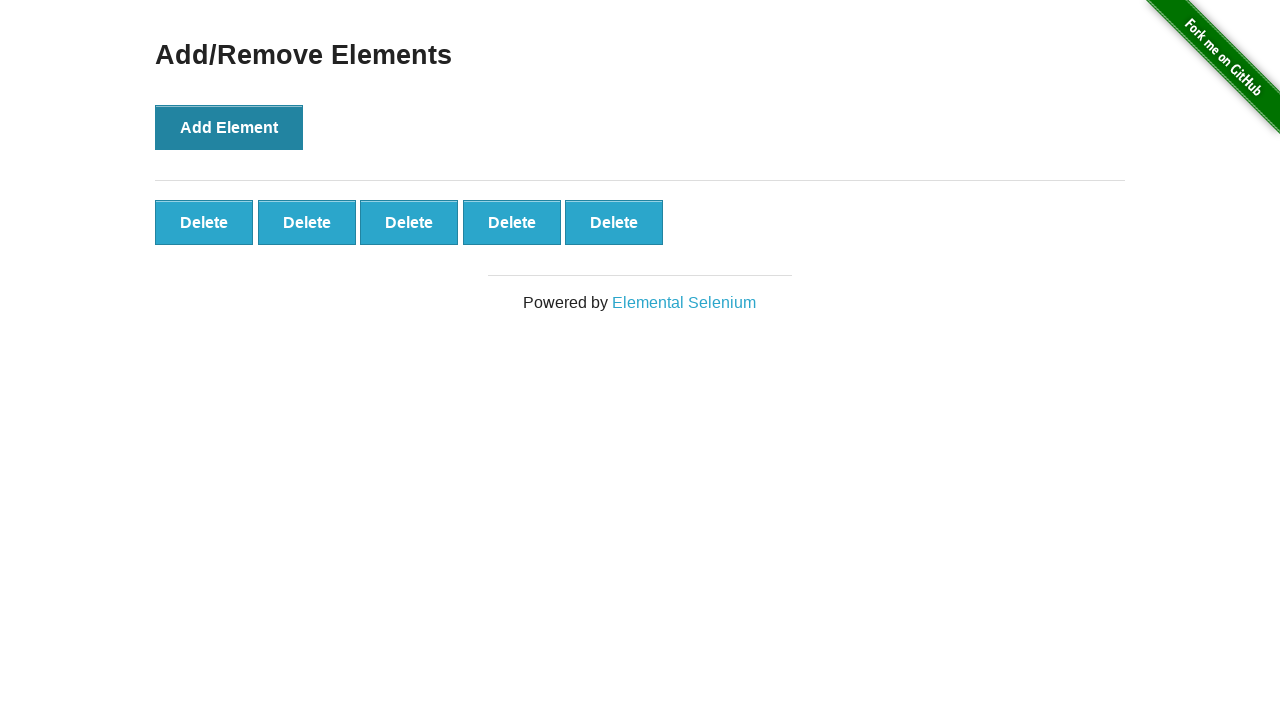